Tests dynamically loaded page elements by navigating through pages, clicking a start button, and waiting for hidden content to appear.

Starting URL: https://the-internet.herokuapp.com/

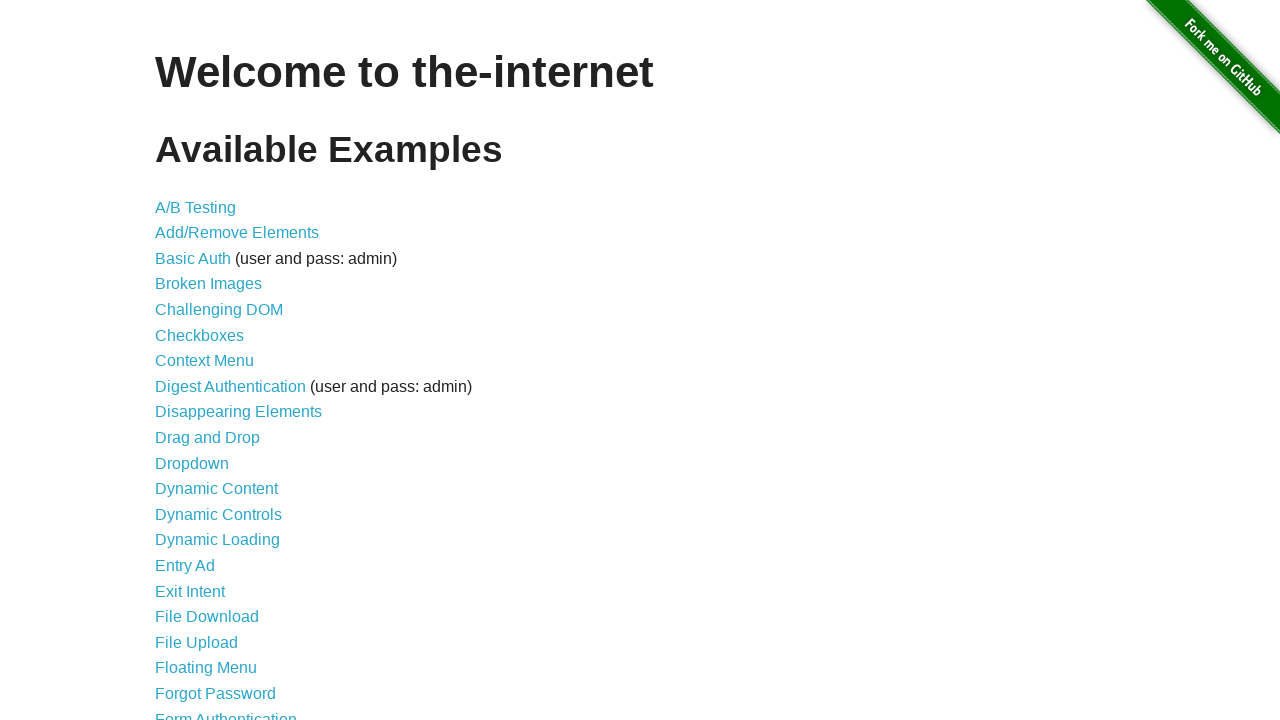

Waited for Dynamic Loading link to be available
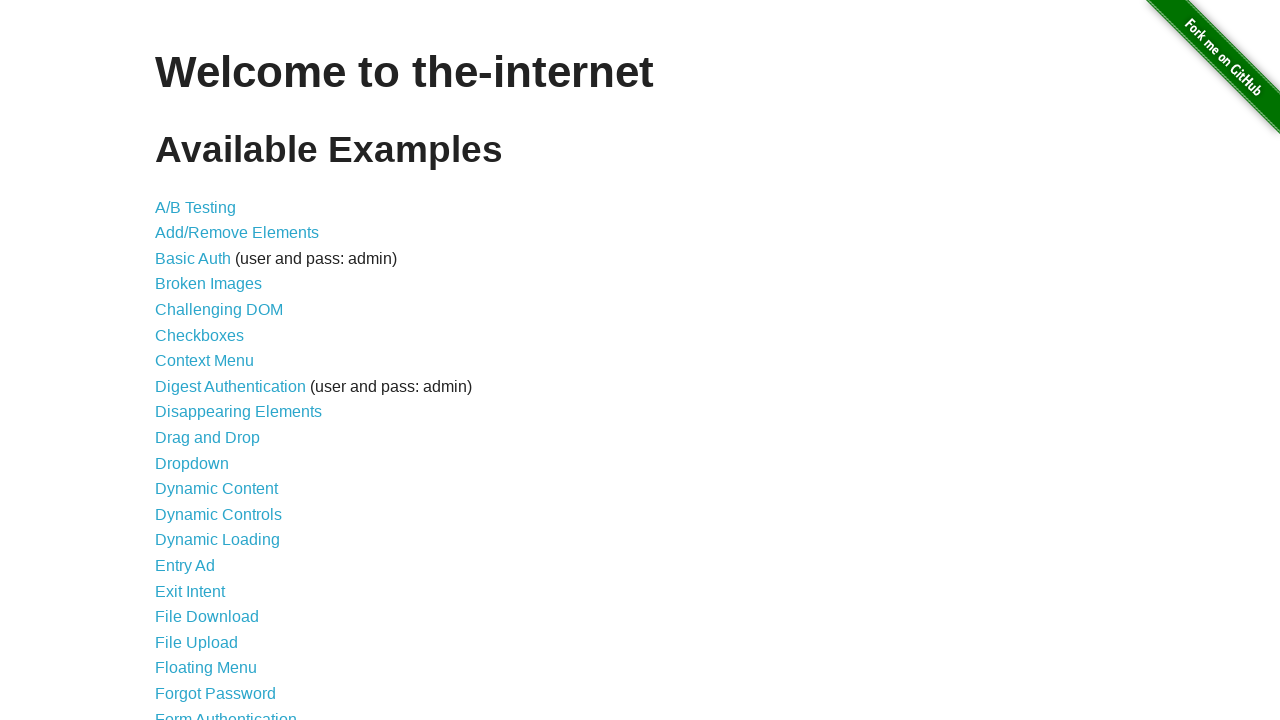

Clicked on Dynamic Loading link at (218, 540) on a[href='/dynamic_loading']
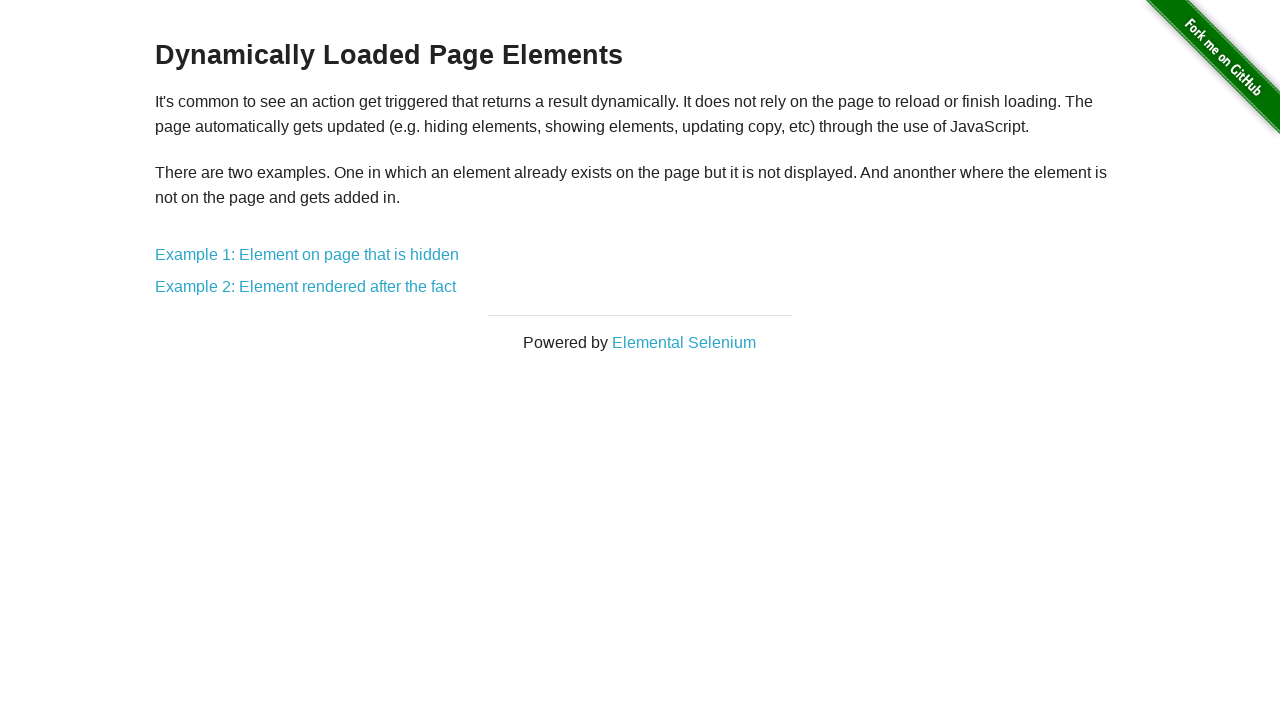

Clicked on Example 1 link at (307, 255) on a[href='/dynamic_loading/1']
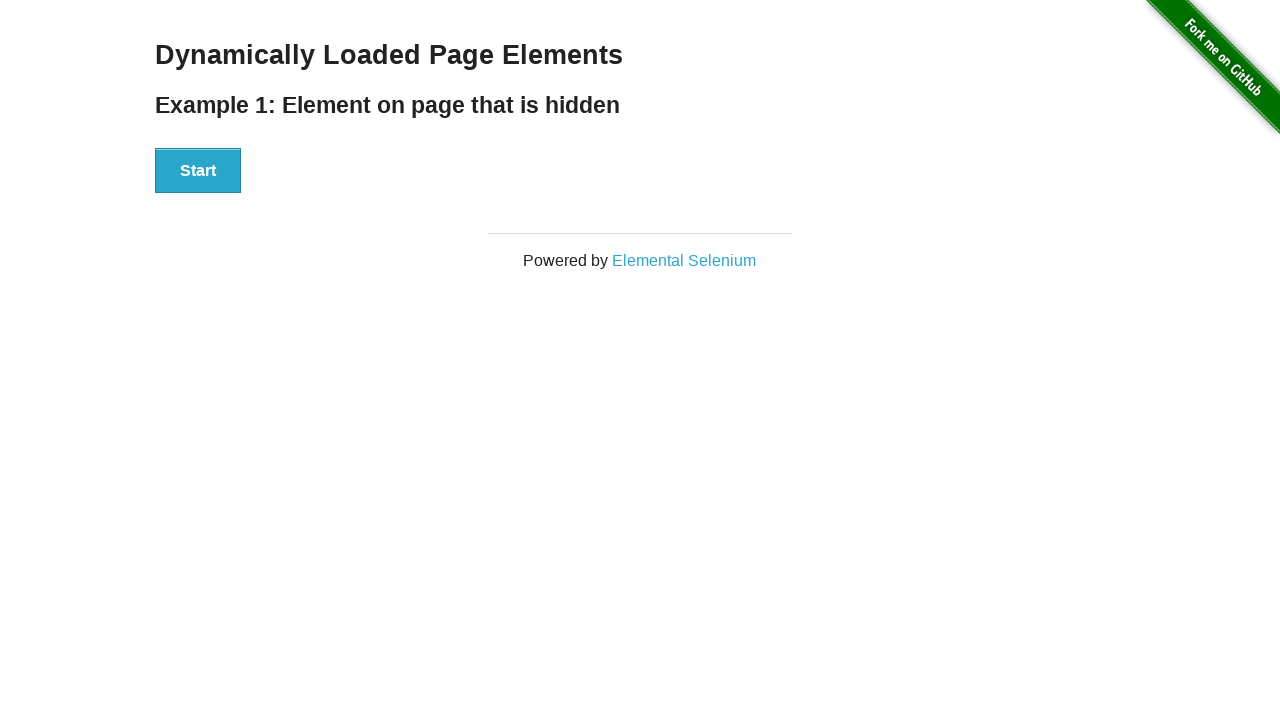

Clicked the Start button to begin dynamic loading at (198, 171) on #start button
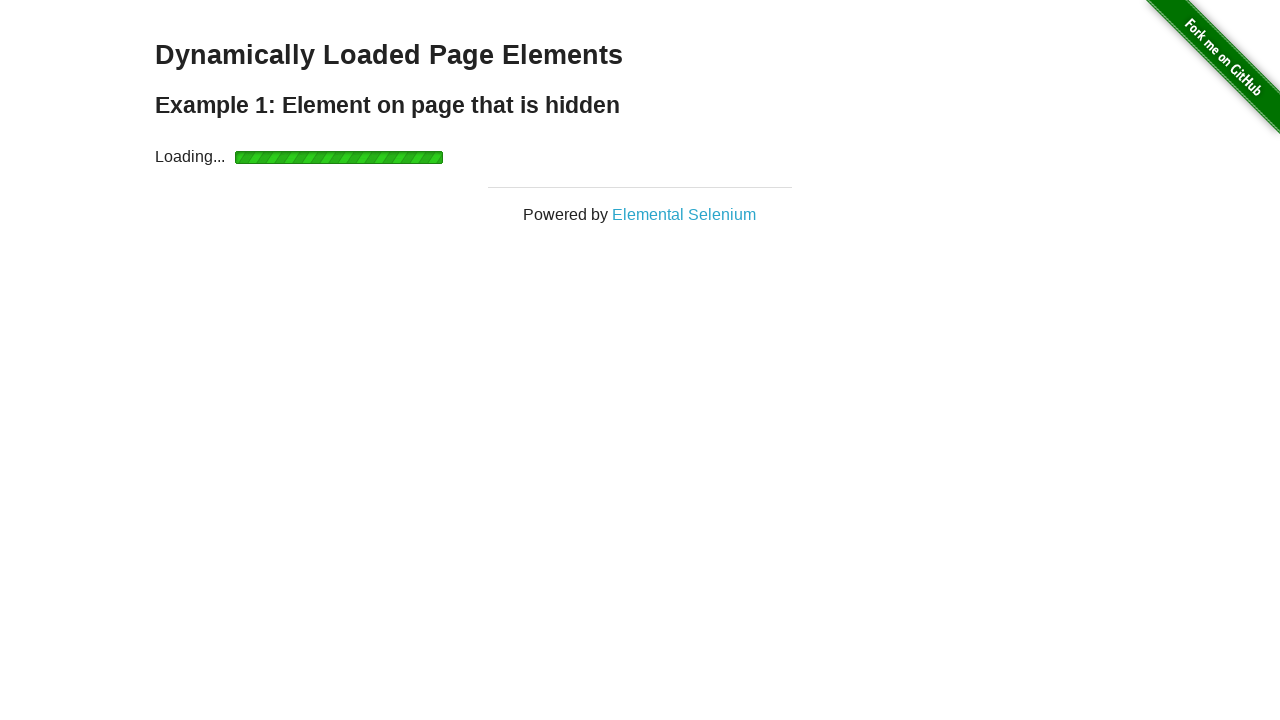

Waited for finish element to appear after dynamic loading completed
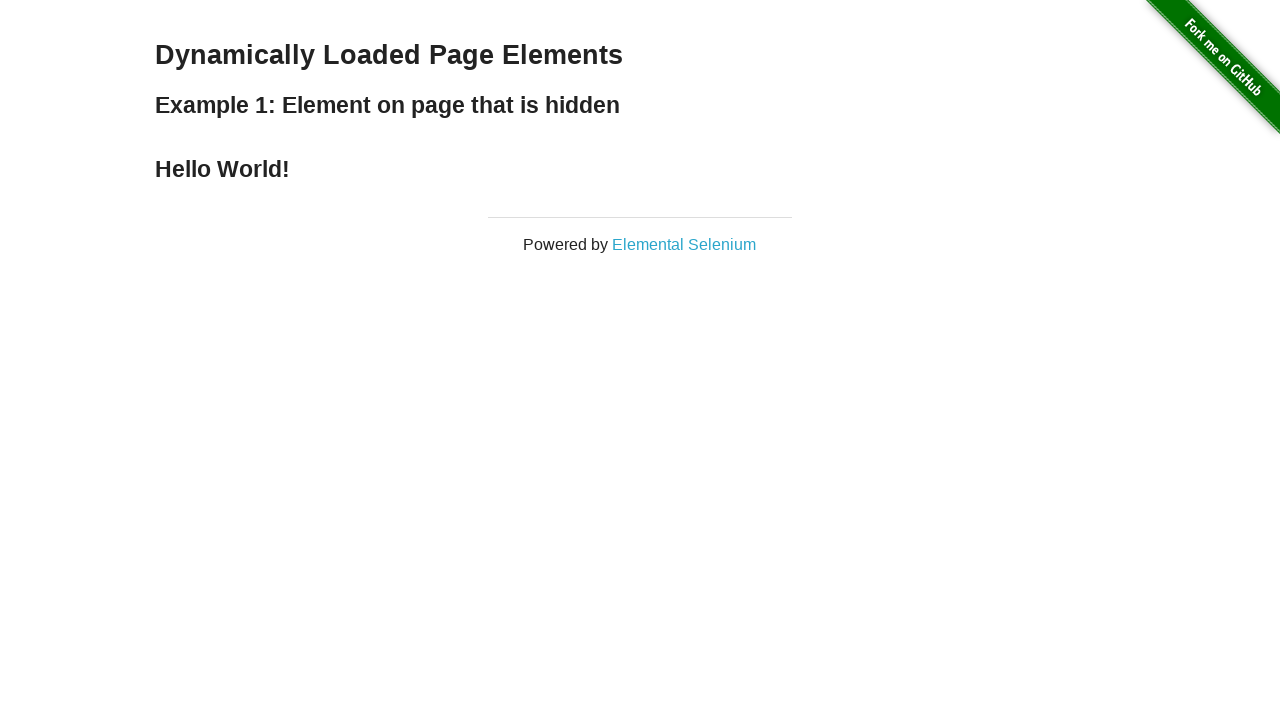

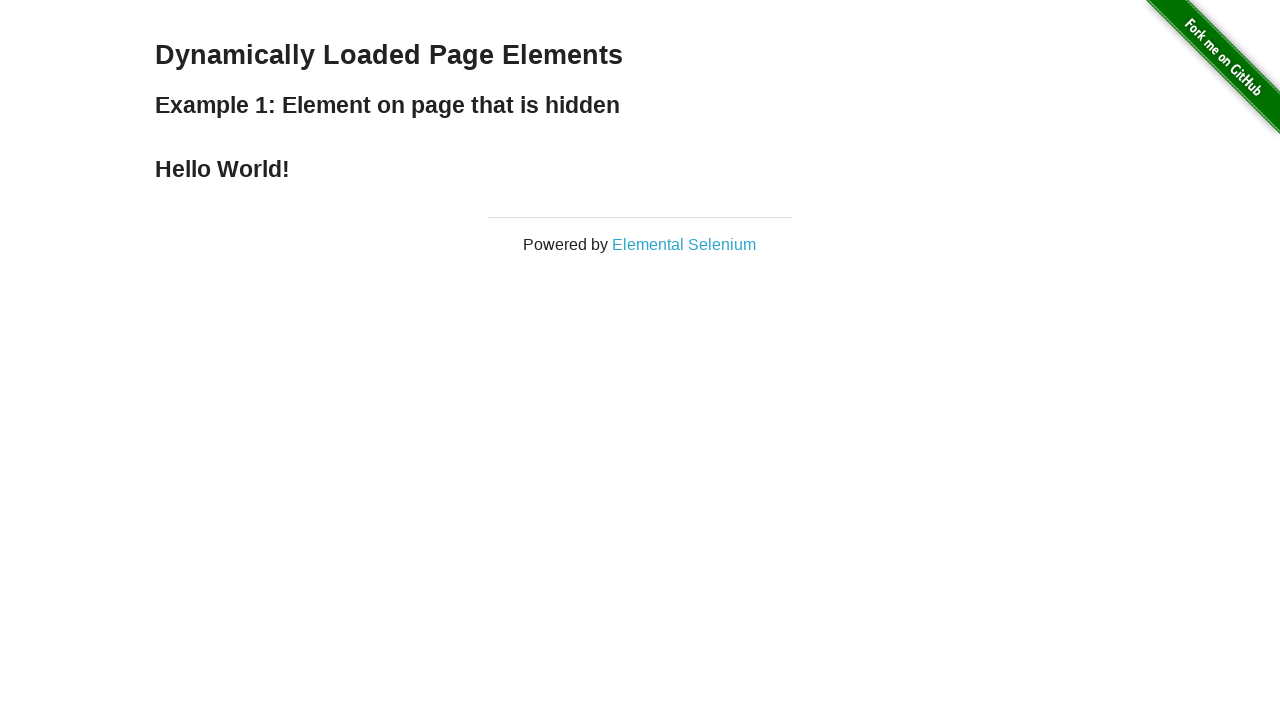